Tests interaction with Shadow DOM elements by typing into a name input field that exists within a shadow root

Starting URL: https://www.lambdatest.com/selenium-playground/shadow-dom

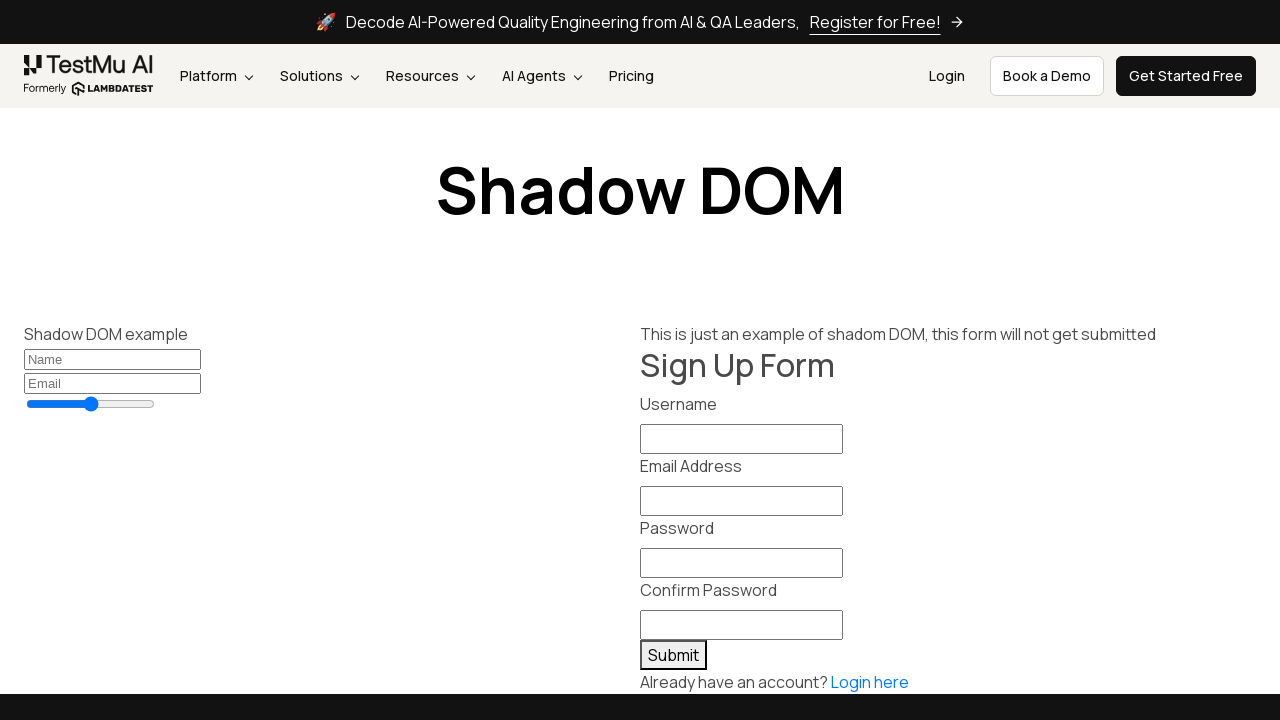

Filled name input field within Shadow DOM with 'abc' on [placeholder='Name']
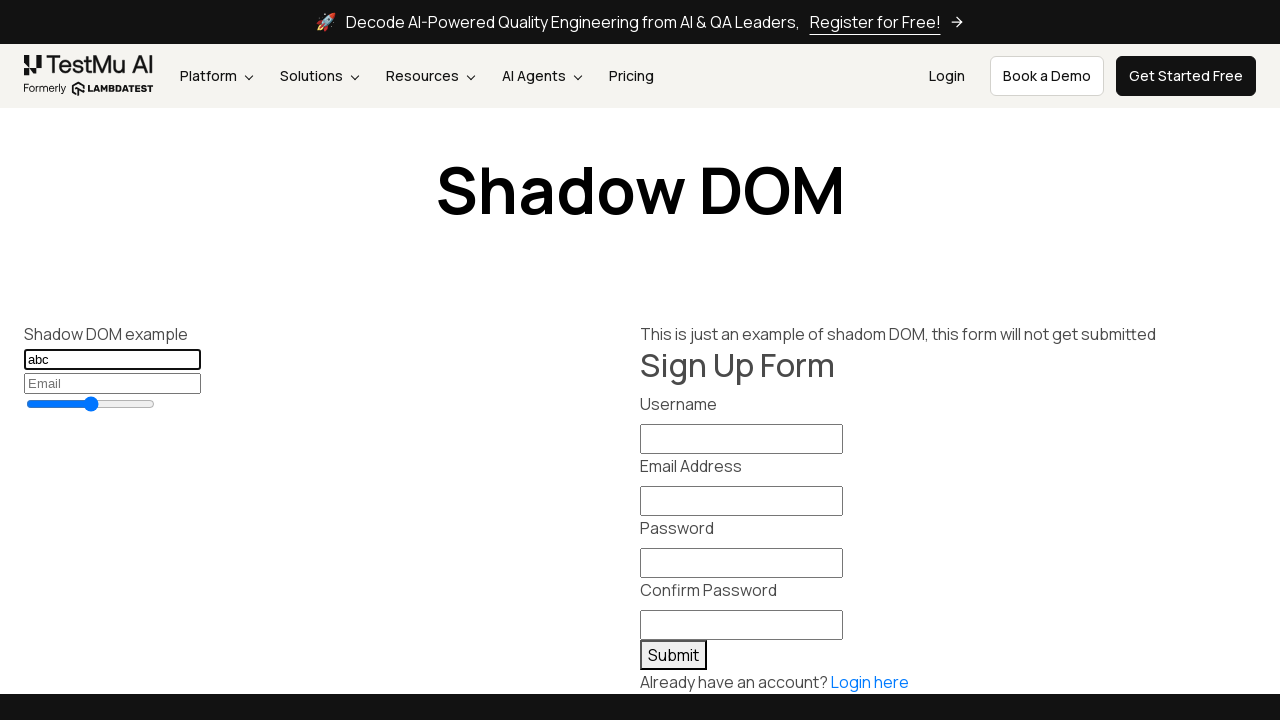

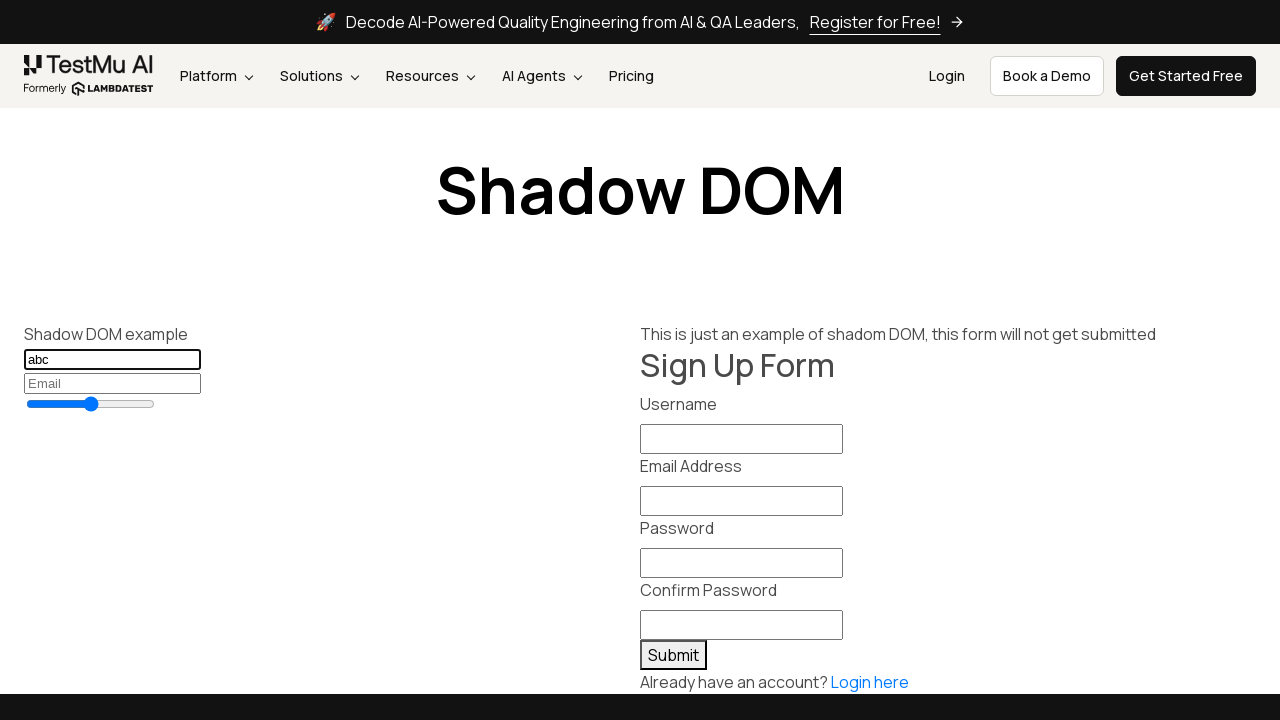